Tests link clicking using link text by clicking on Home and Content links

Starting URL: https://demoqa.com/links

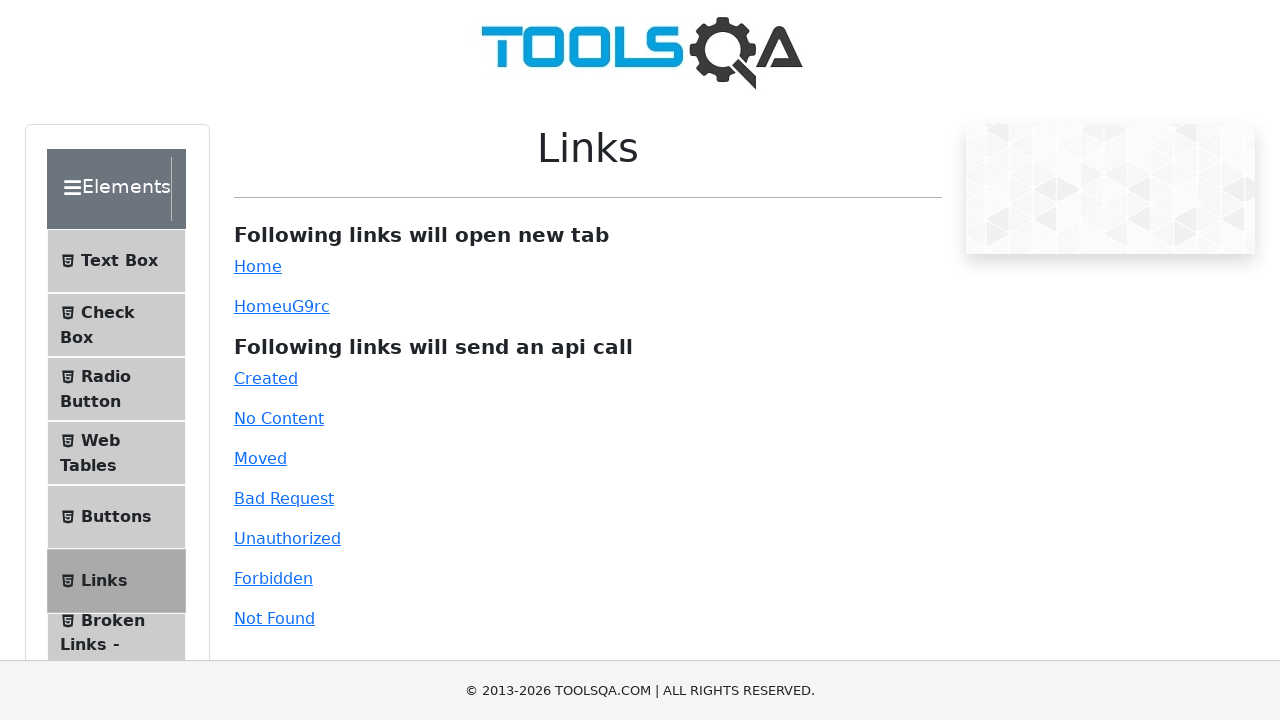

Clicked on Home link at (258, 266) on text=Home
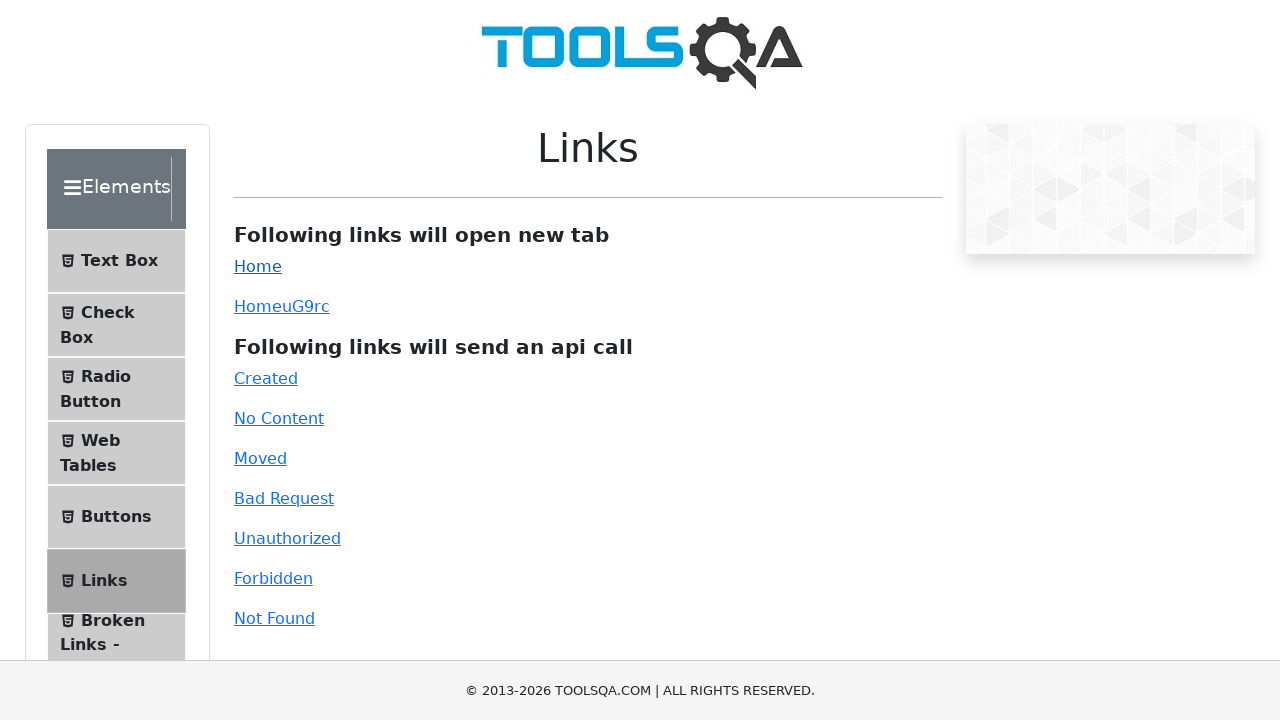

Clicked on Content link at (279, 418) on text=Content
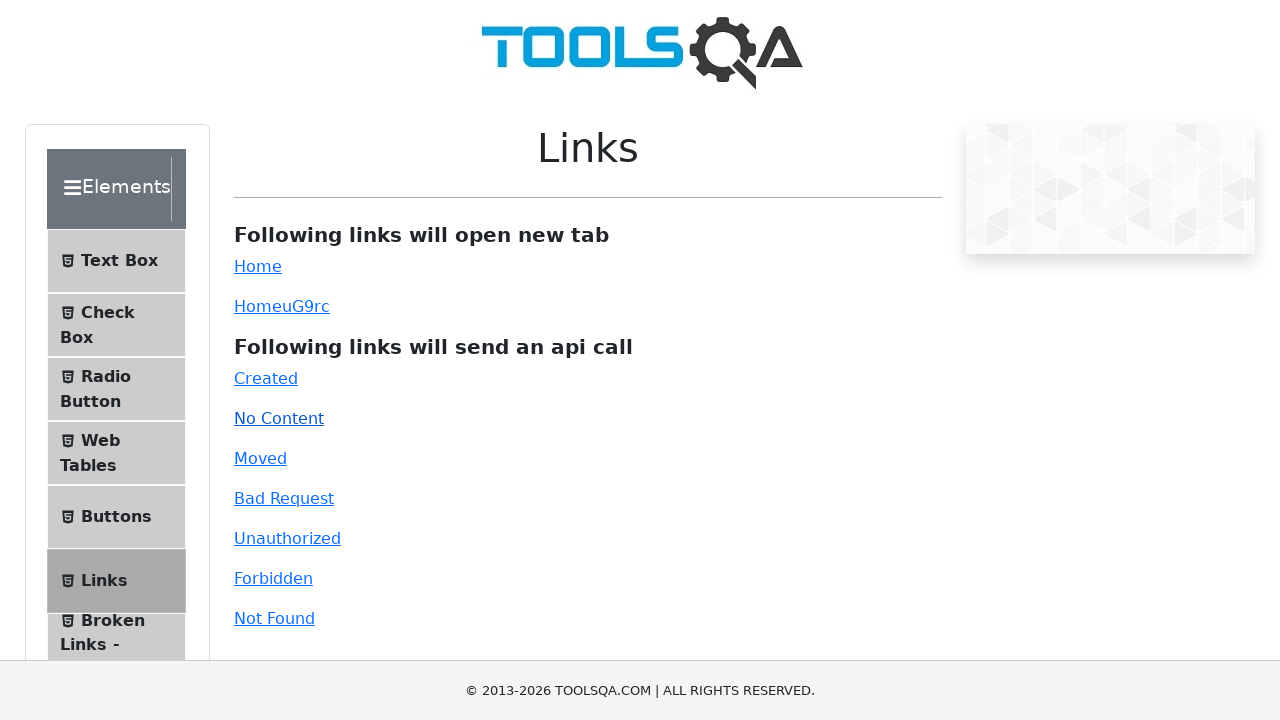

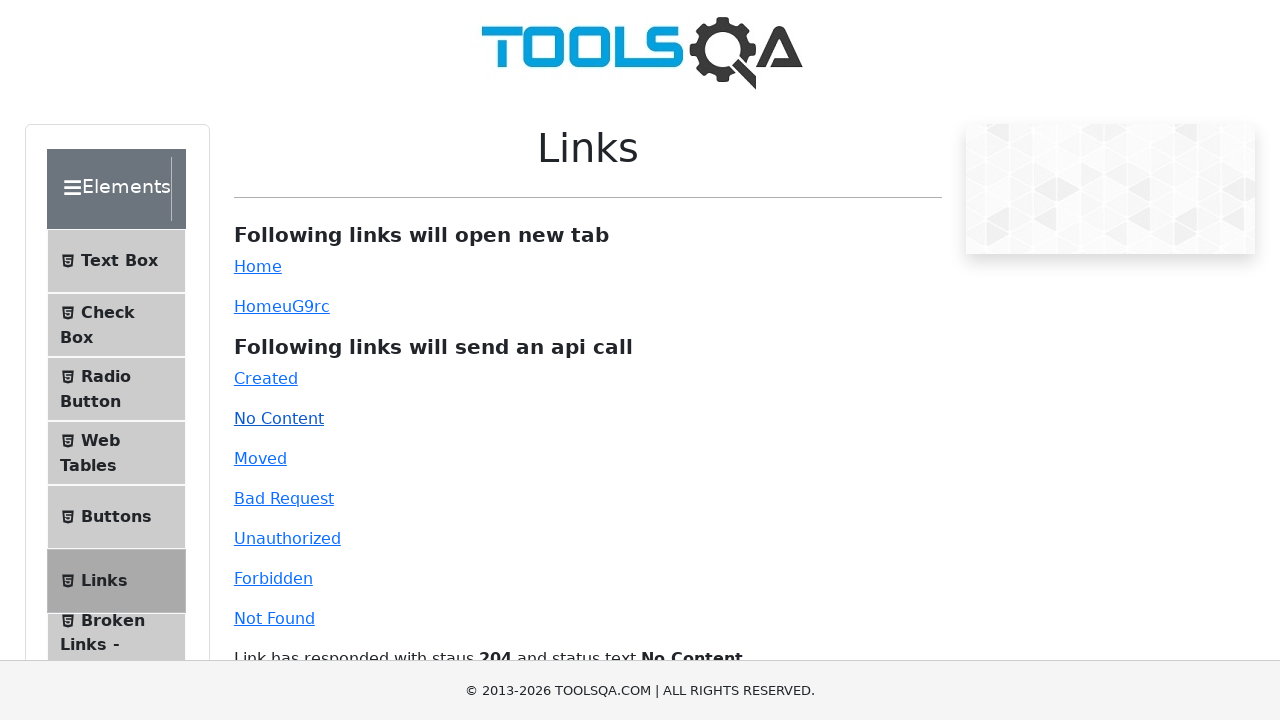